Tests checkbox functionality by clicking and verifying checkbox states

Starting URL: https://the-internet.herokuapp.com/checkboxes

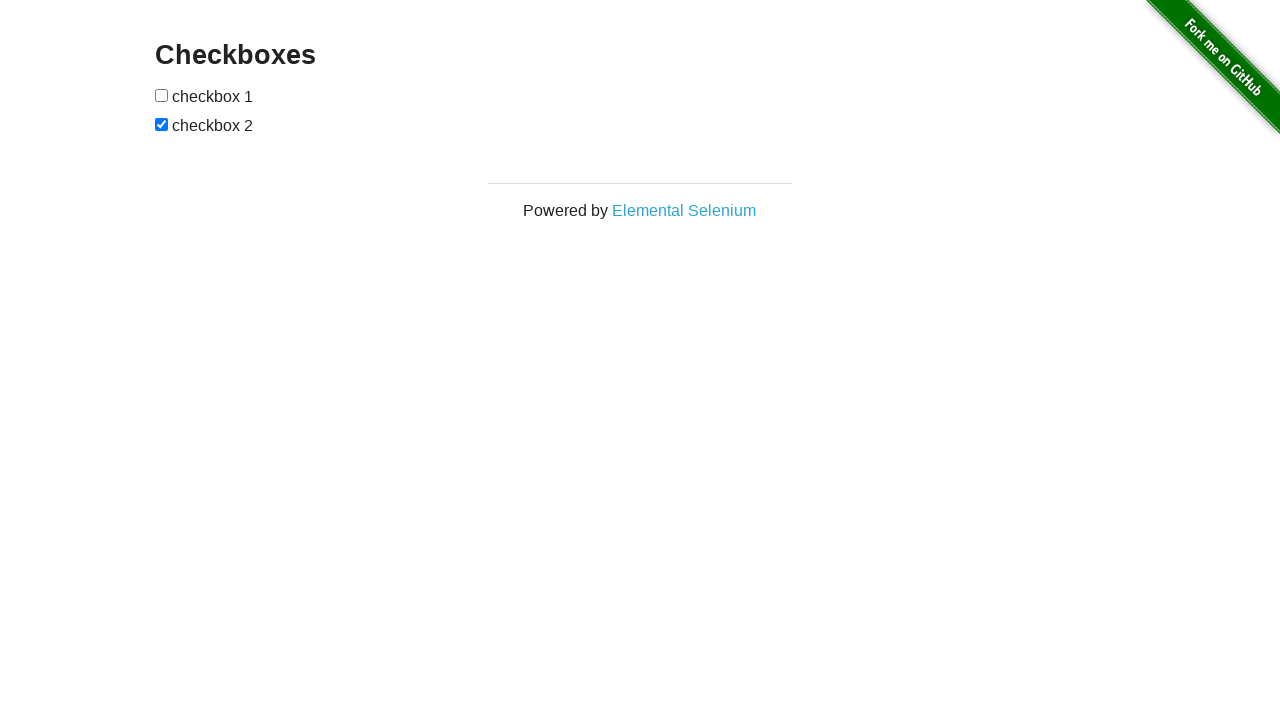

Clicked first checkbox at (162, 95) on xpath=//input[@type='checkbox'][1]
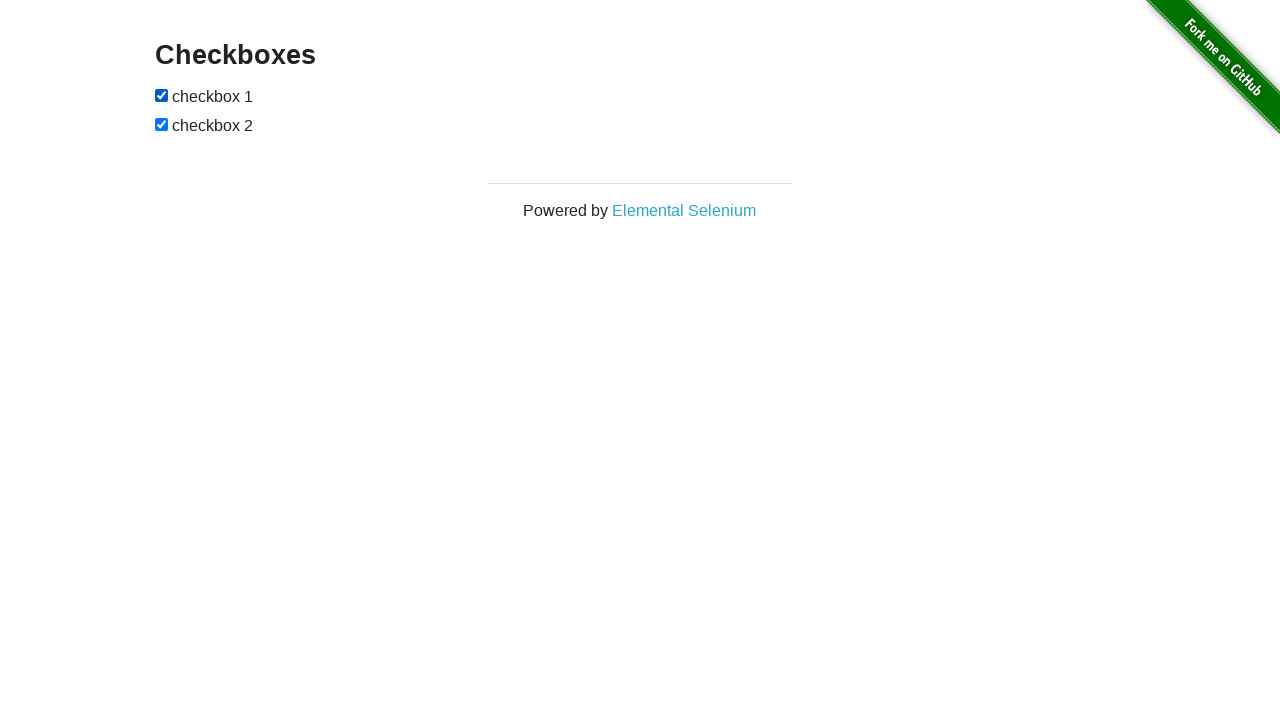

Clicked second checkbox at (162, 124) on xpath=//input[@type='checkbox'][2]
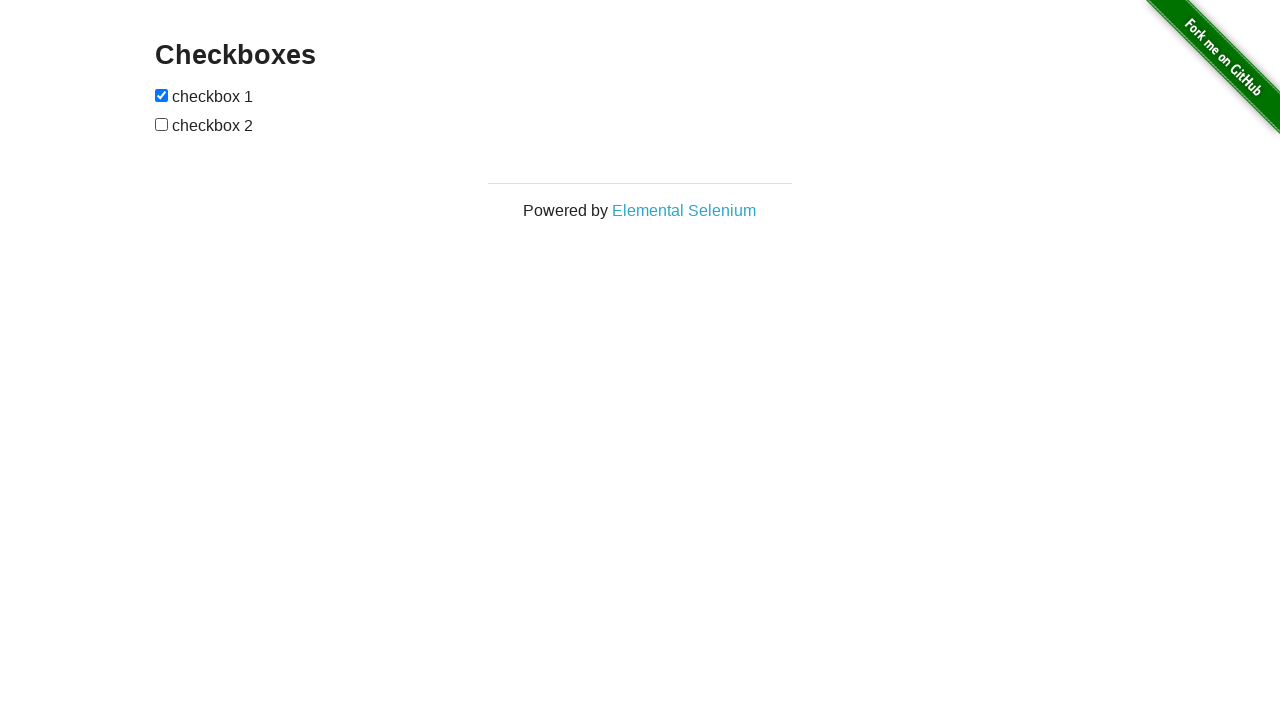

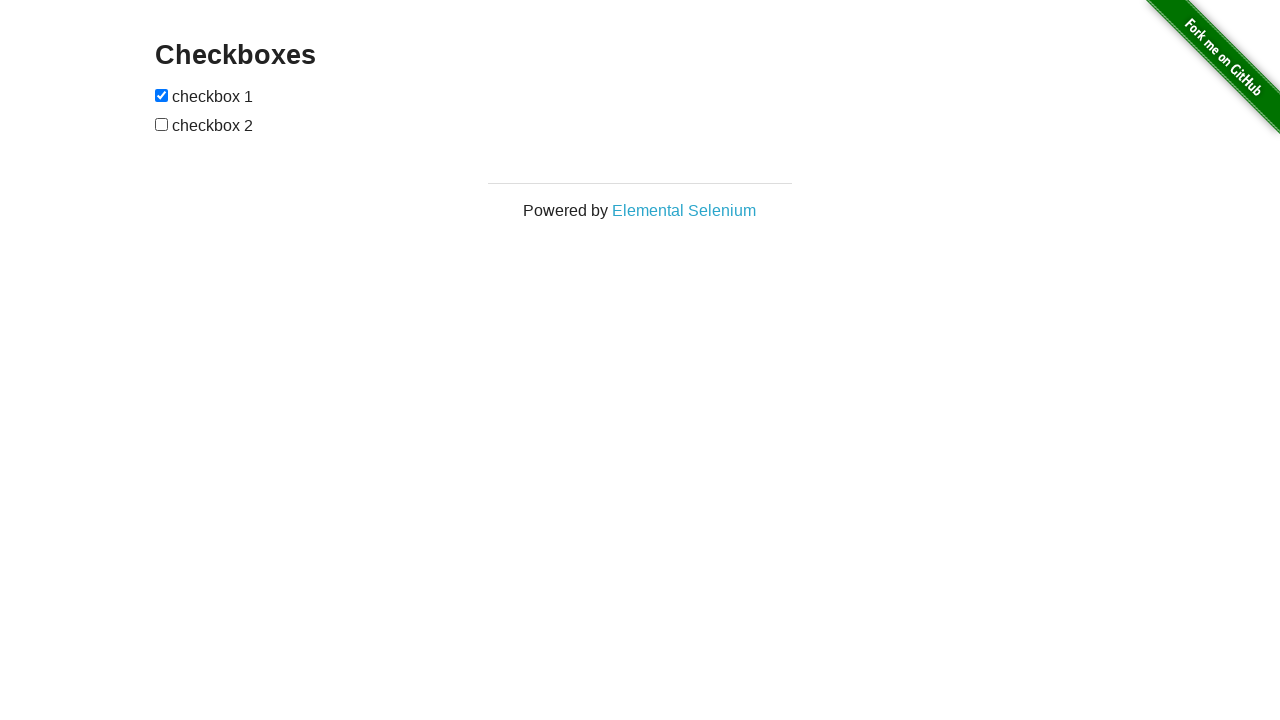